Navigates to example.com and clicks on a link element

Starting URL: https://example.com/

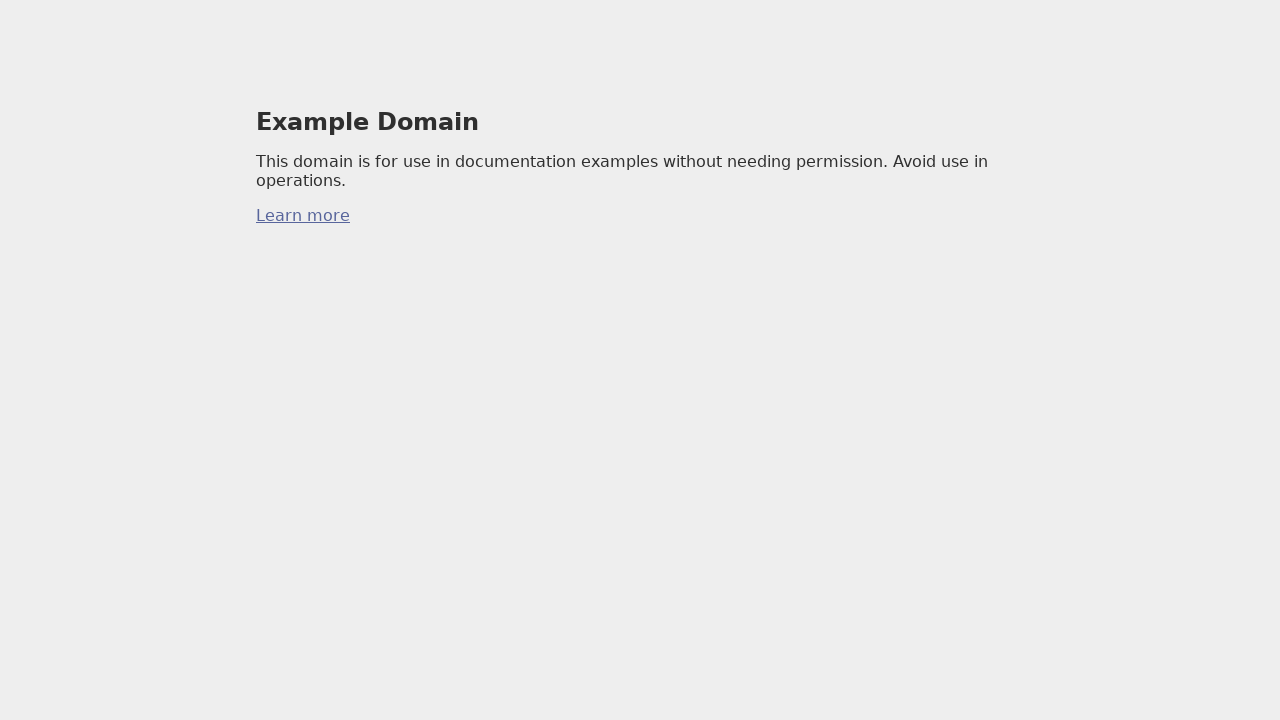

Navigated to https://example.com/
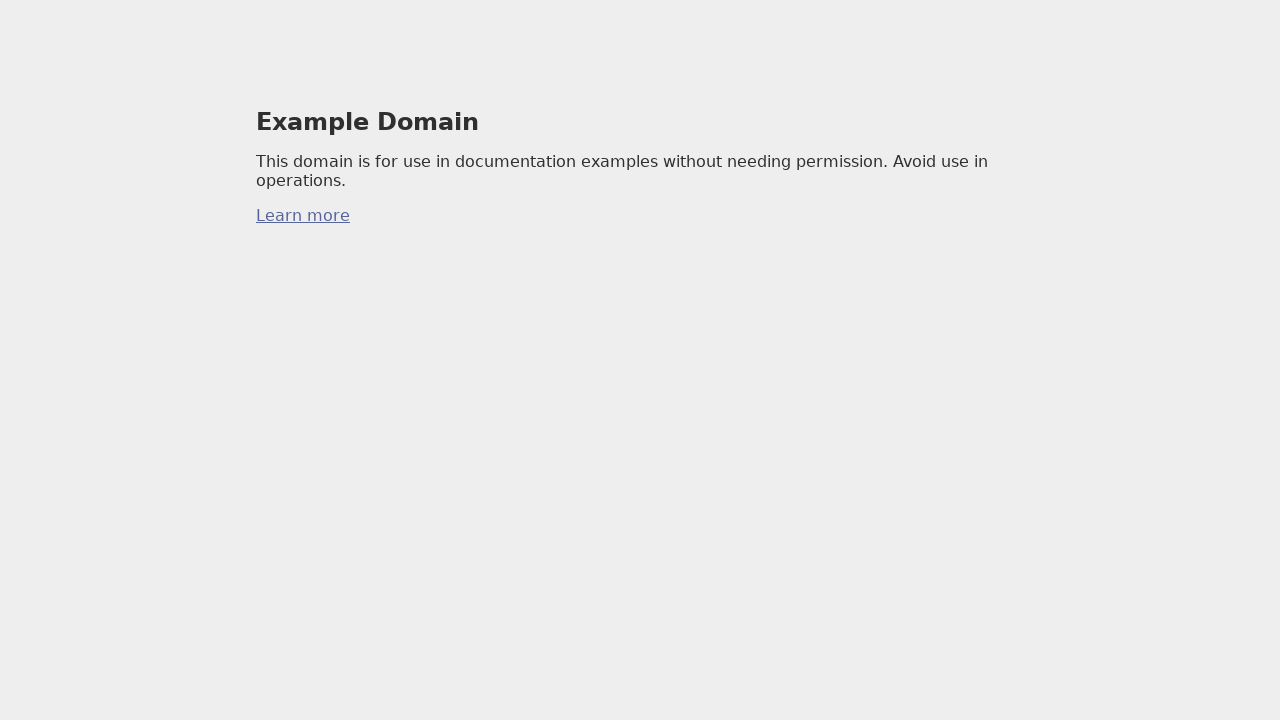

Clicked on the first link element at (303, 216) on a
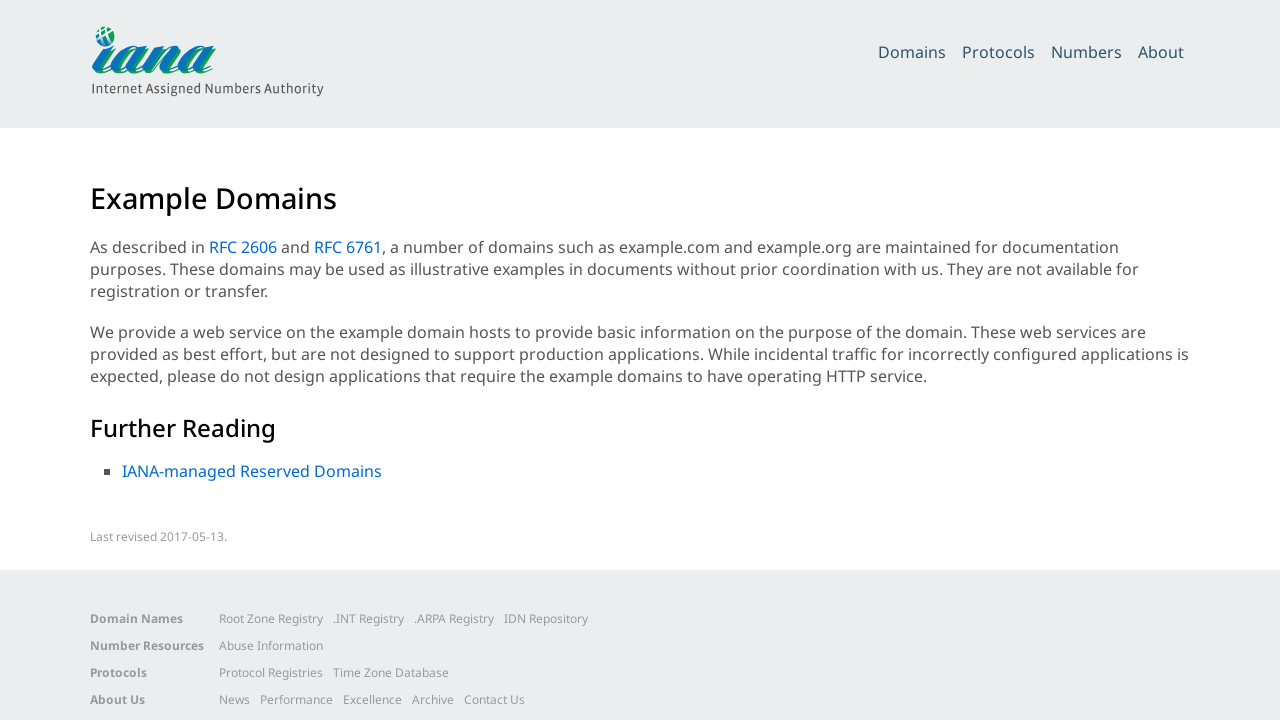

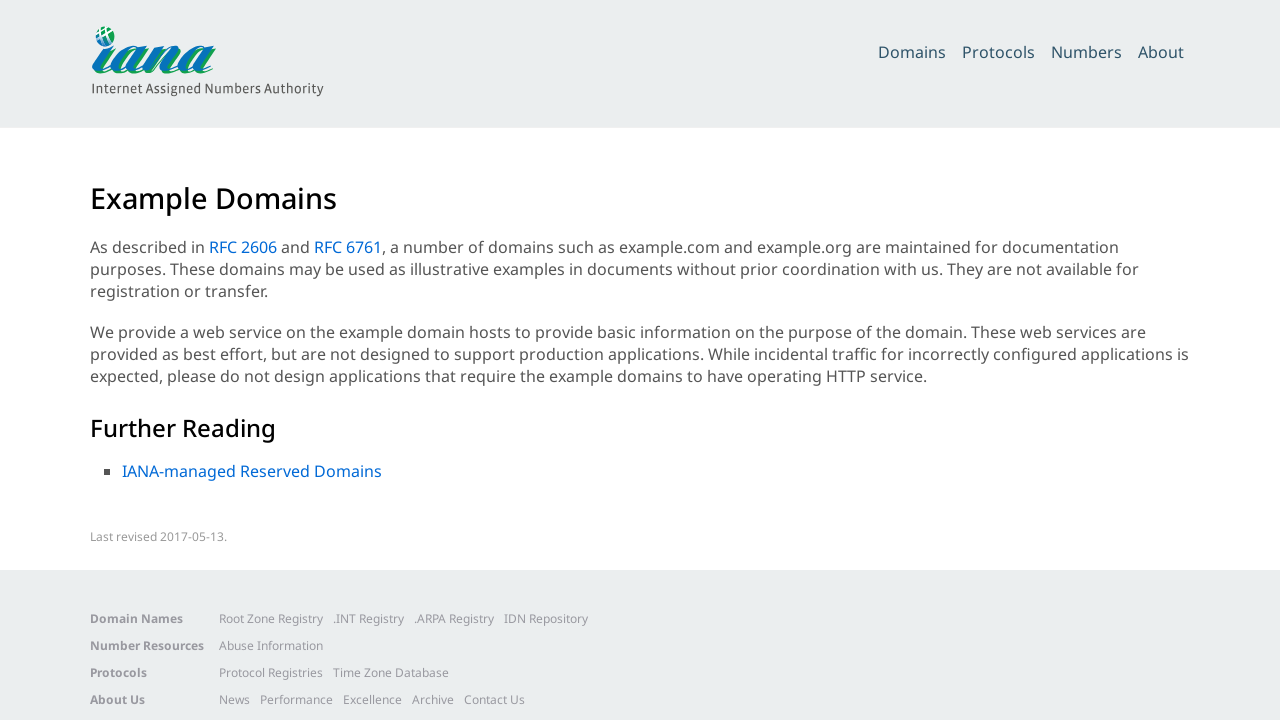